Tests JavaScript prompt alert functionality by clicking a button to trigger a prompt, entering text into the prompt, and accepting it.

Starting URL: https://the-internet.herokuapp.com/javascript_alerts

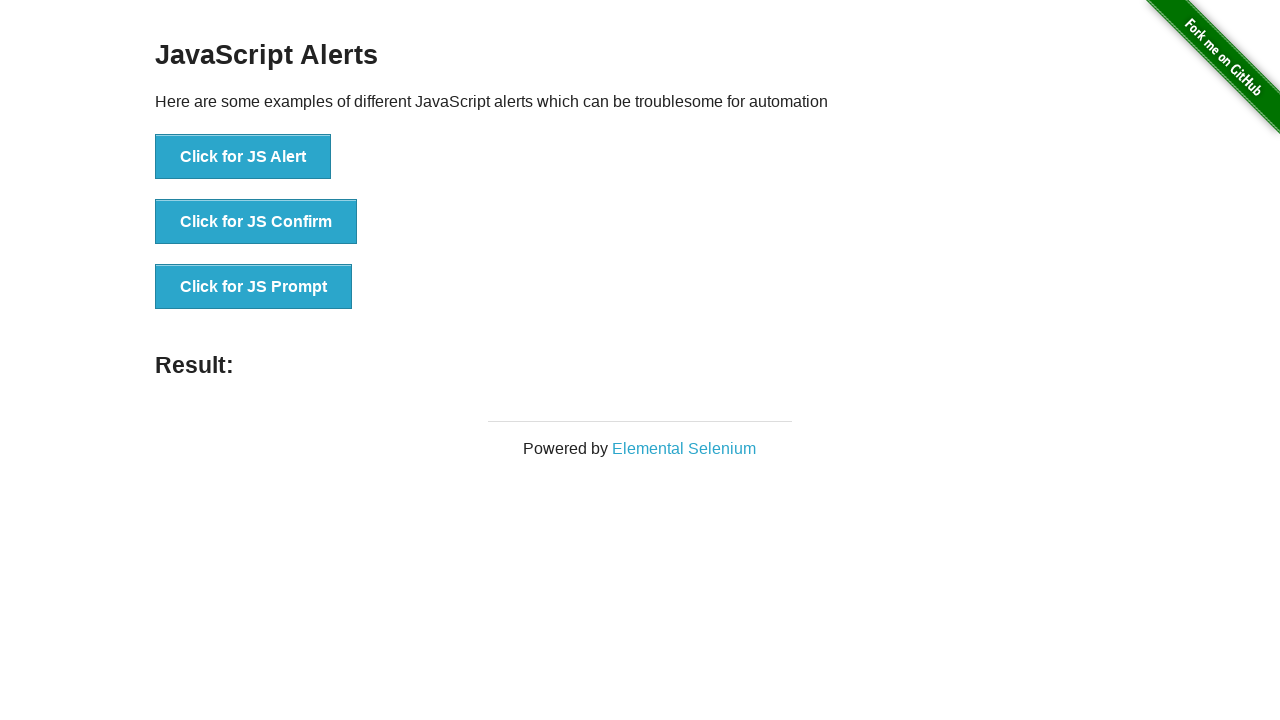

Clicked button to trigger JavaScript prompt at (254, 287) on xpath=//button[text()='Click for JS Prompt']
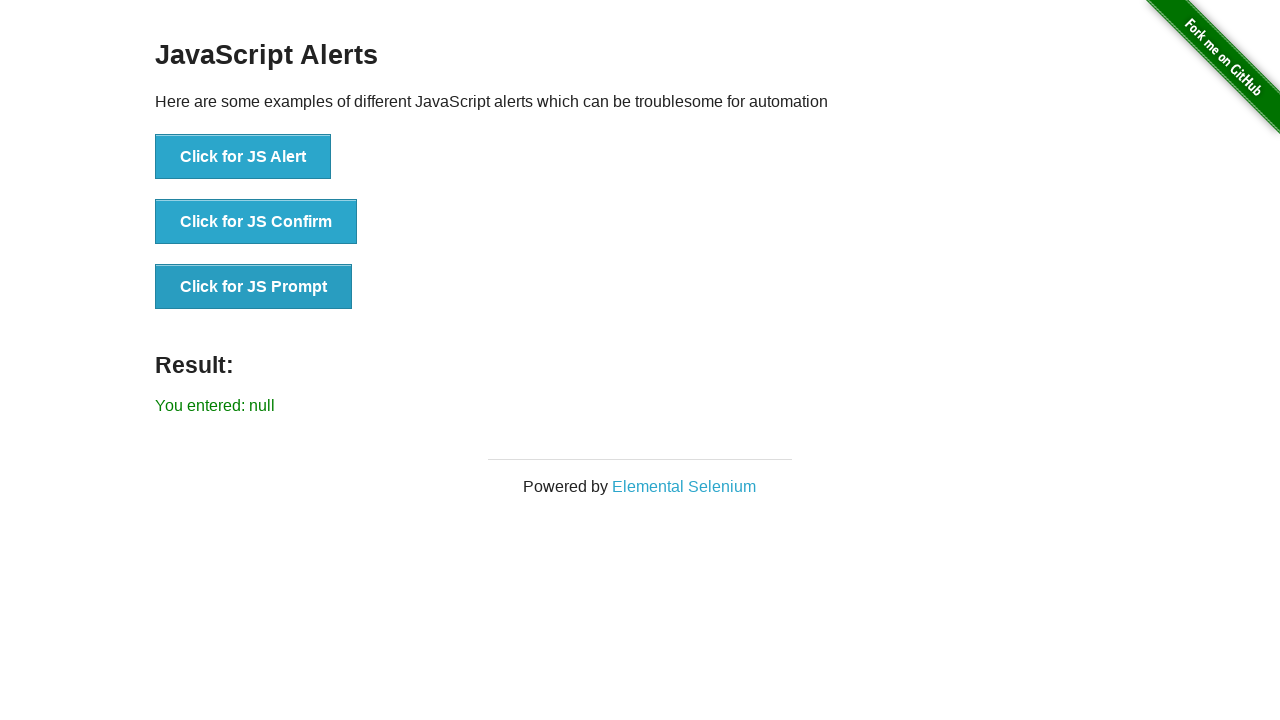

Registered dialog handler to accept prompt with text '12##$%0978VIKpLSK^&QW'
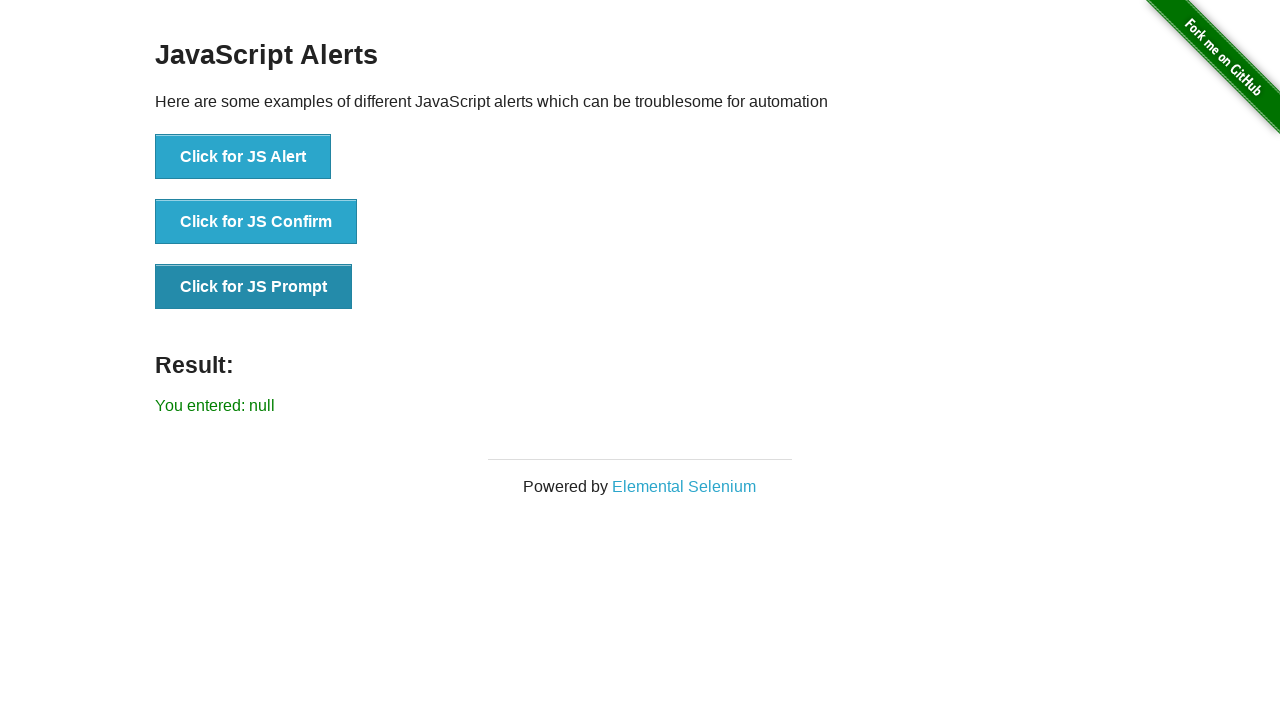

Clicked button to trigger JavaScript prompt after setting handler at (254, 287) on xpath=//button[text()='Click for JS Prompt']
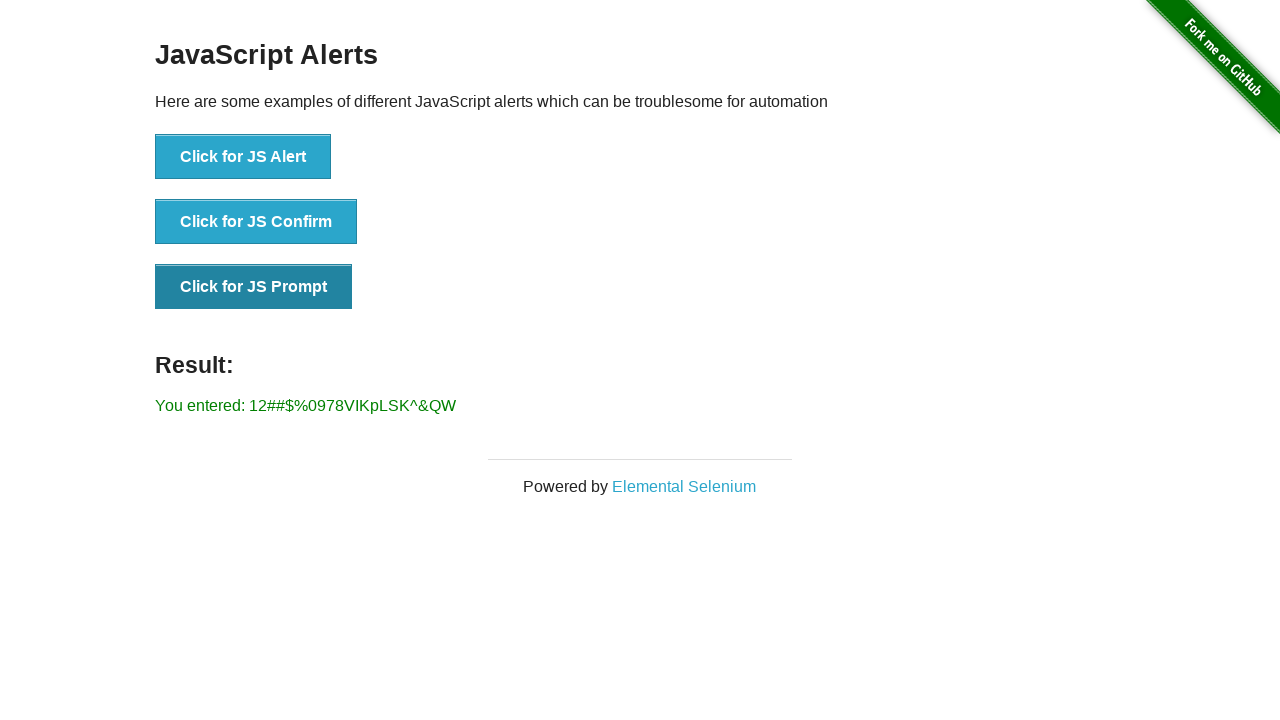

Waited for result text to appear after accepting prompt
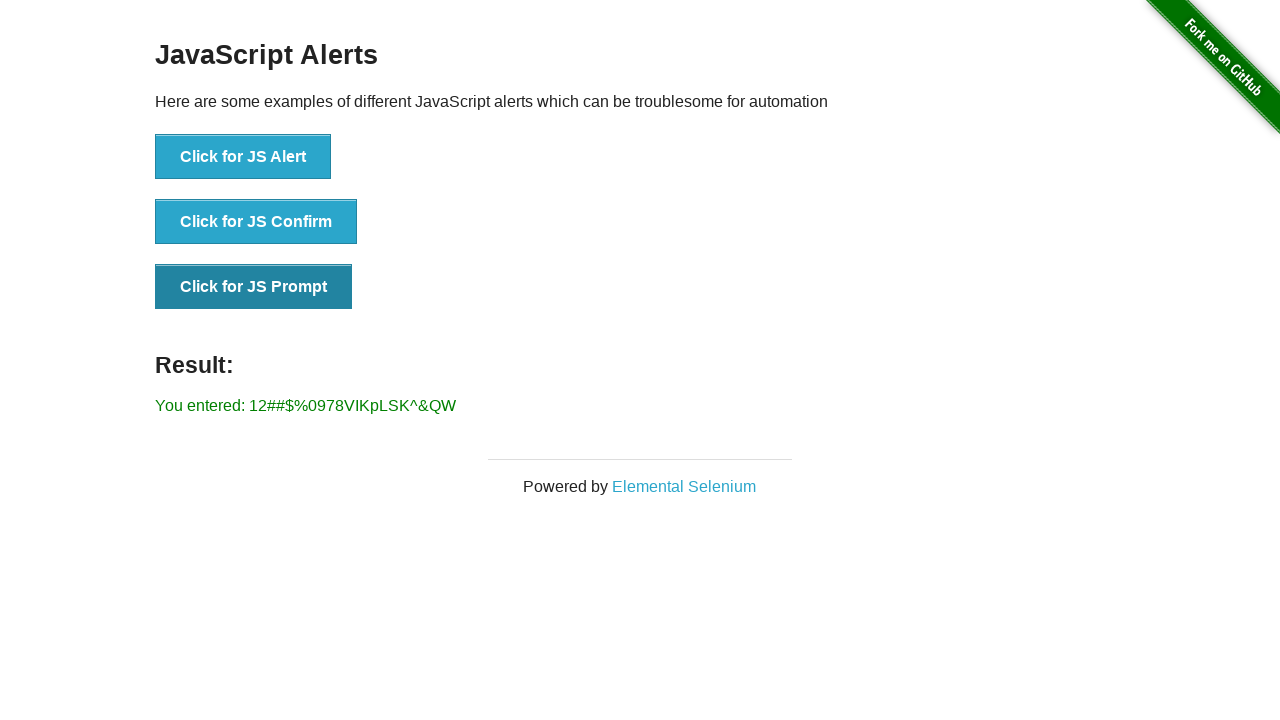

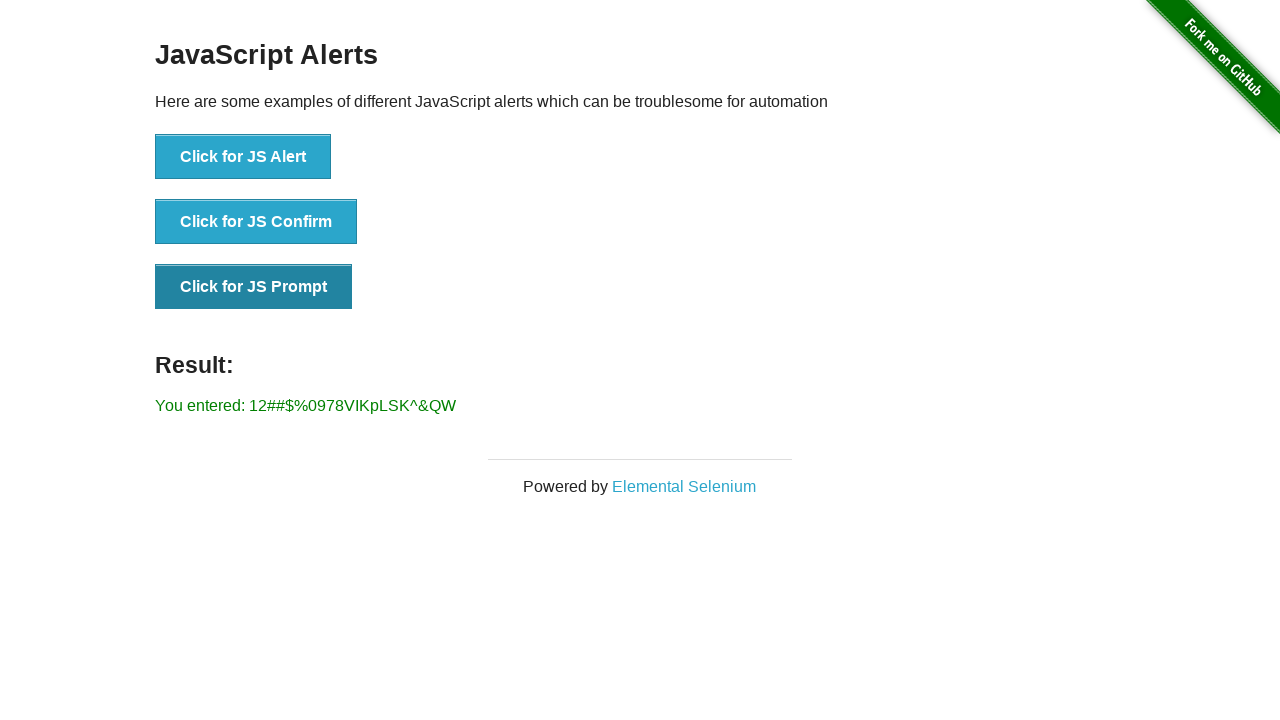